Tests JavaScript prompt functionality by switching to an iframe, triggering a prompt dialog, entering text, and verifying the result is displayed on the page

Starting URL: https://www.w3schools.com/js/tryit.asp?filename=tryjs_prompt

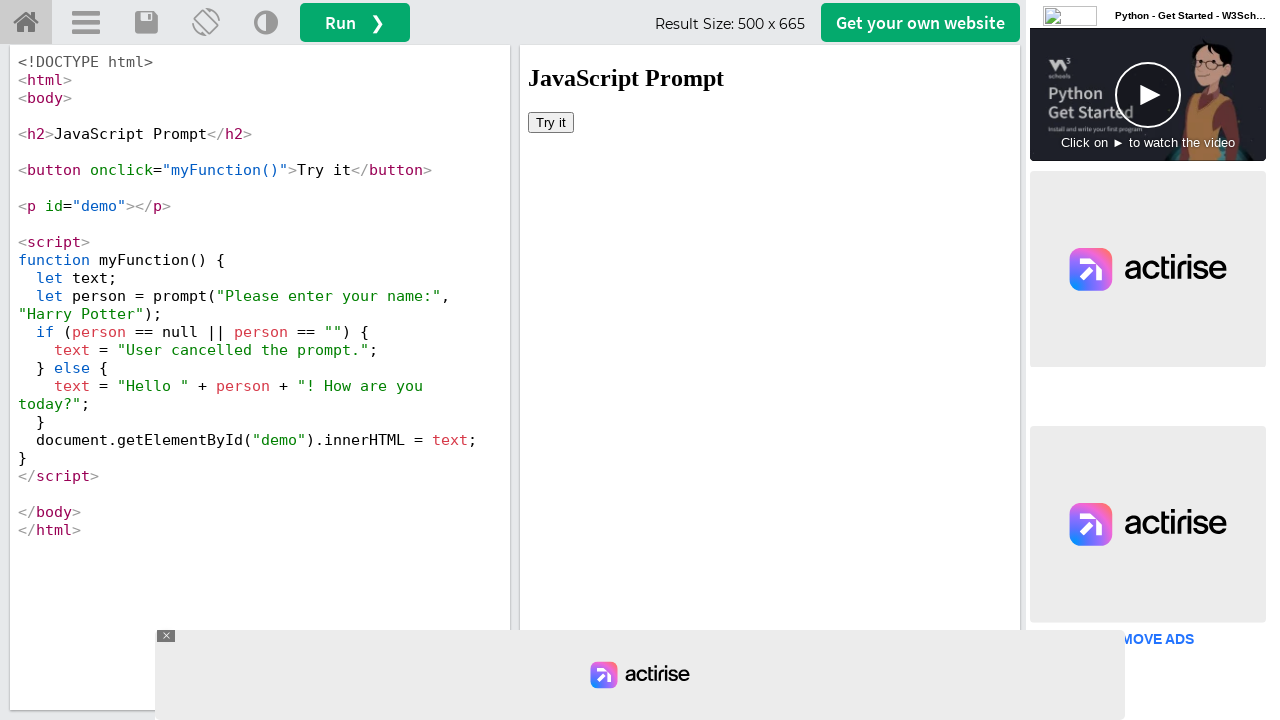

Switched to iframe with name 'iframeResult'
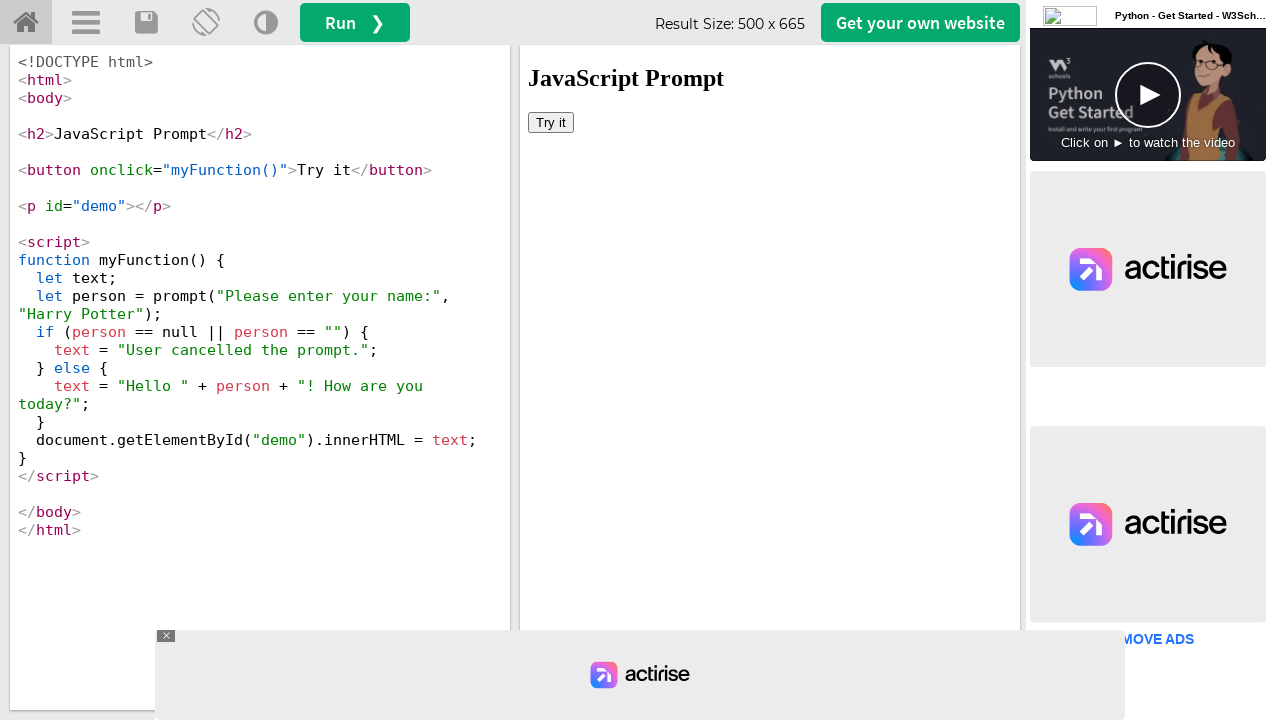

Clicked 'Try it' button to trigger prompt dialog at (551, 122) on xpath=//button[text()='Try it']
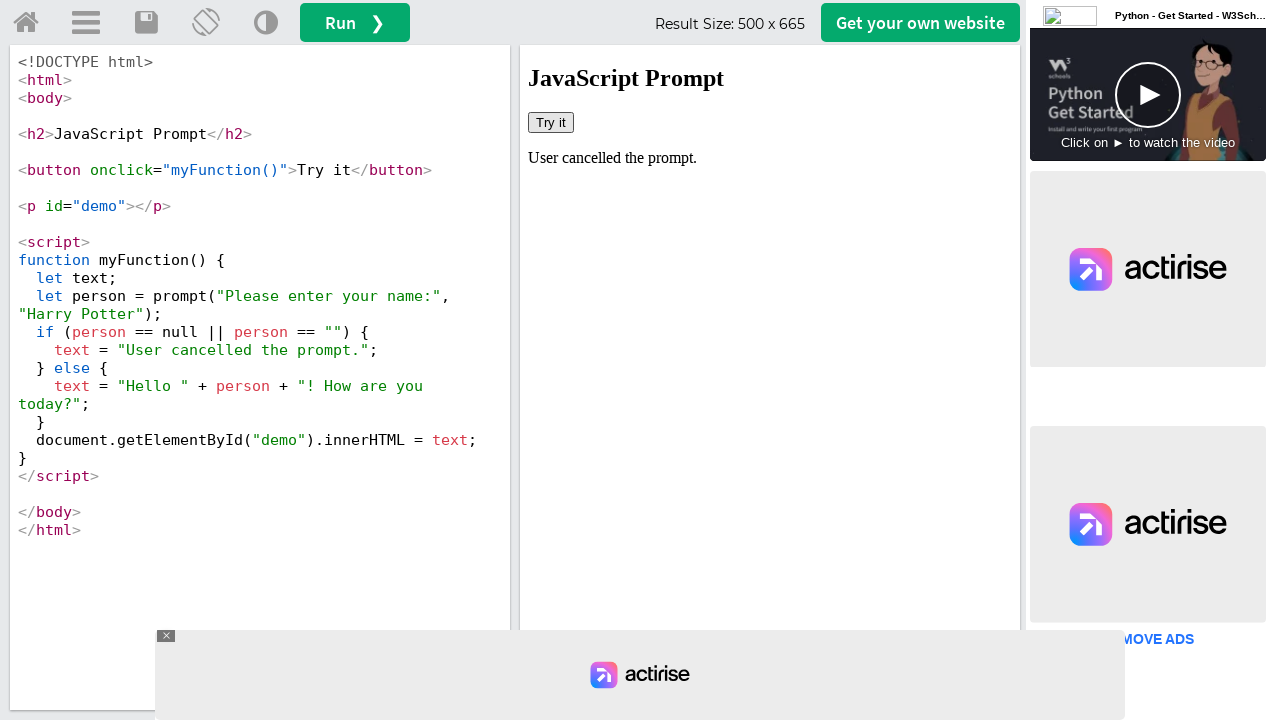

Set up dialog handler to accept prompt with text 'Aharon'
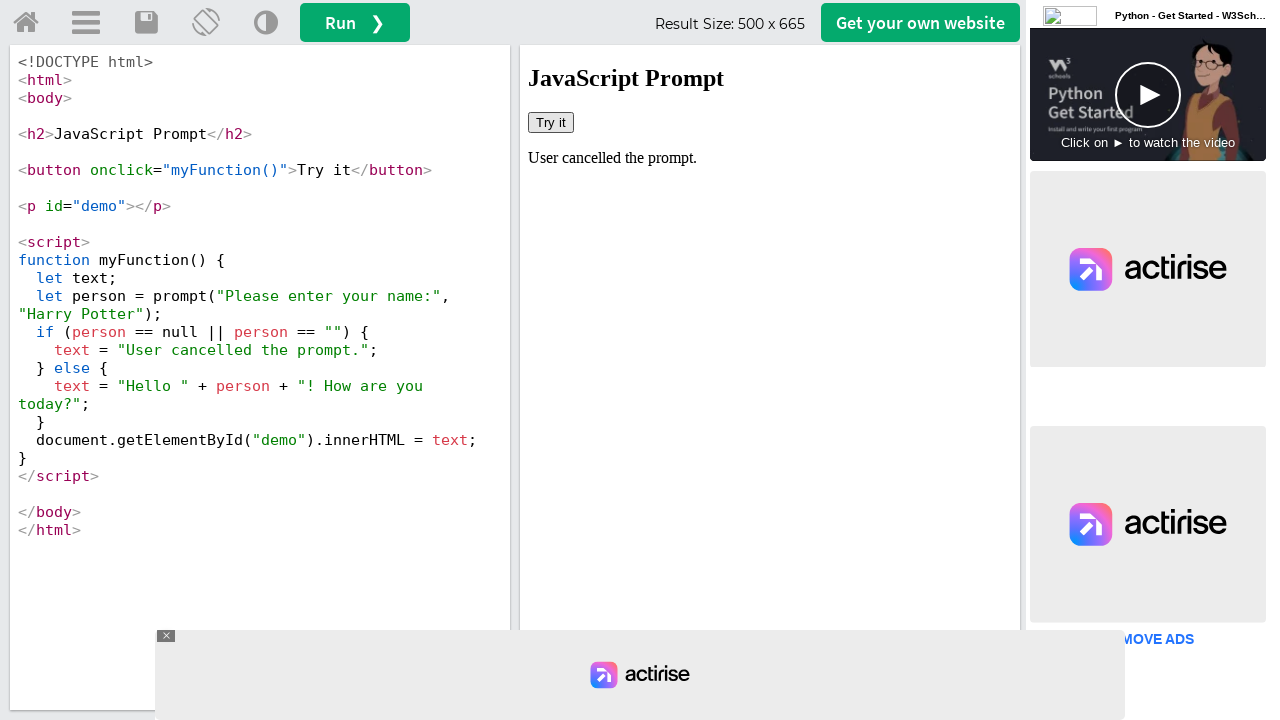

Retrieved demo text content from #demo element
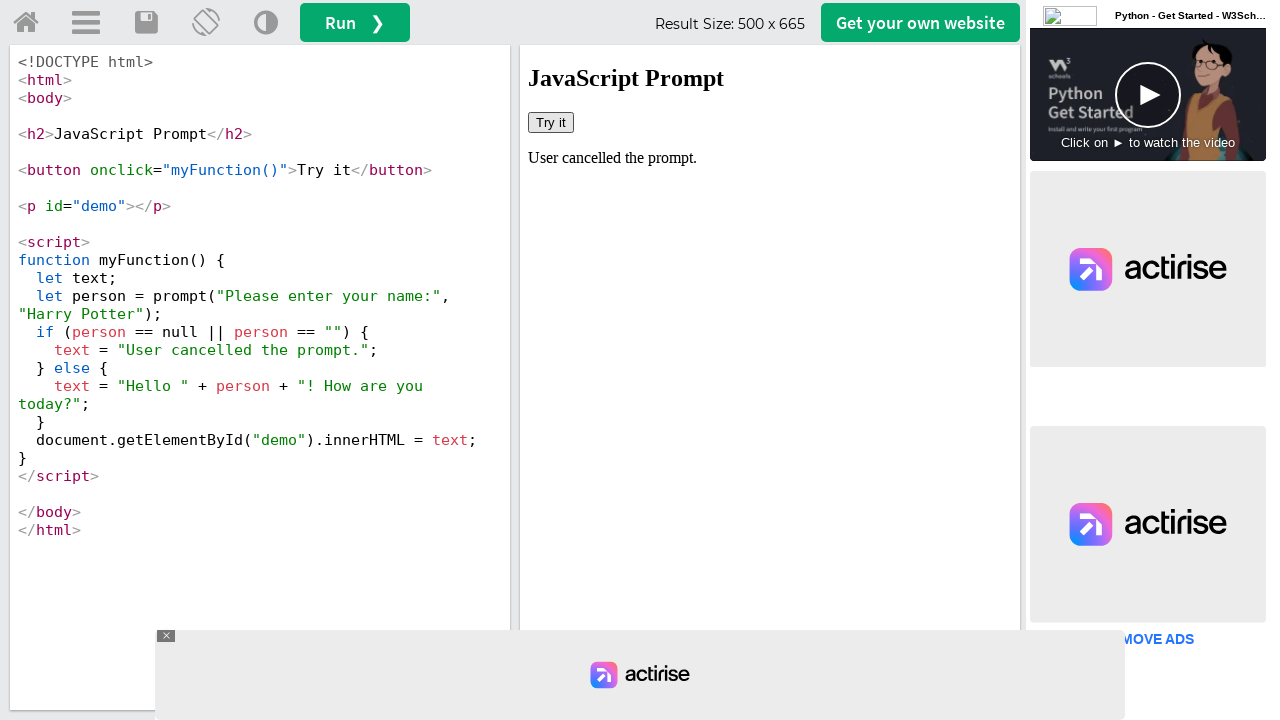

Verification failed: 'Aharon' not found in demo text
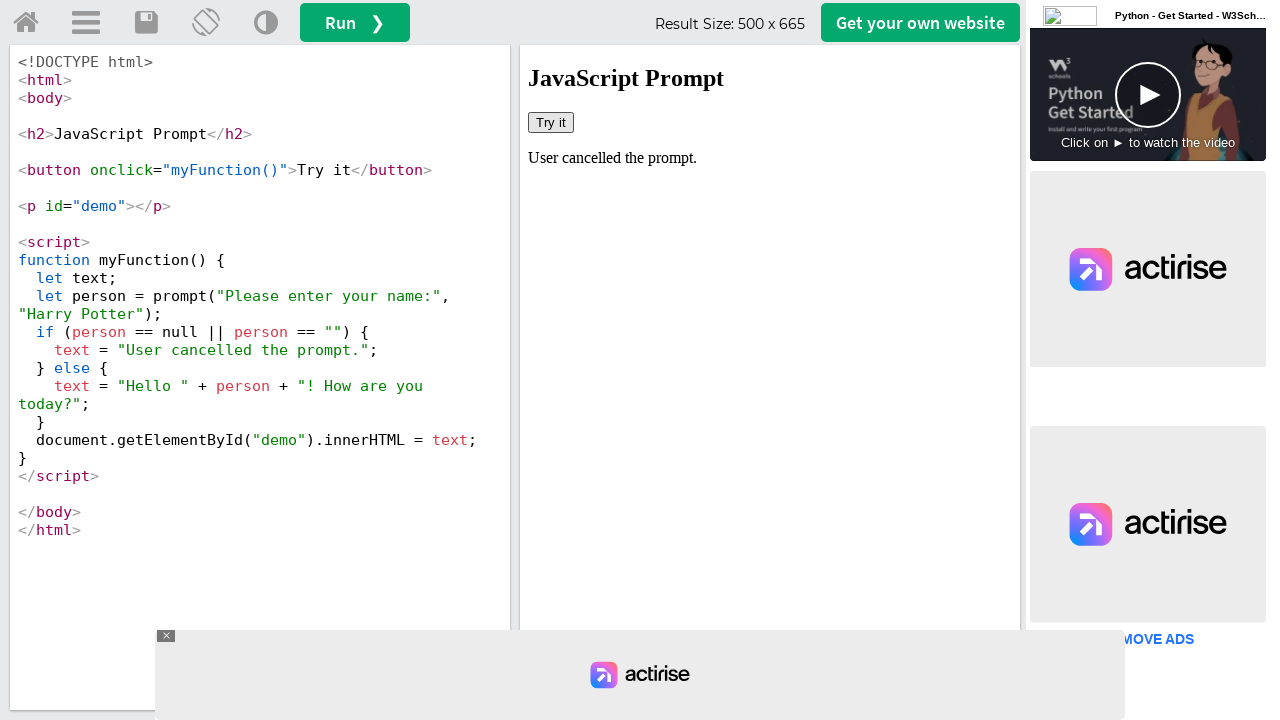

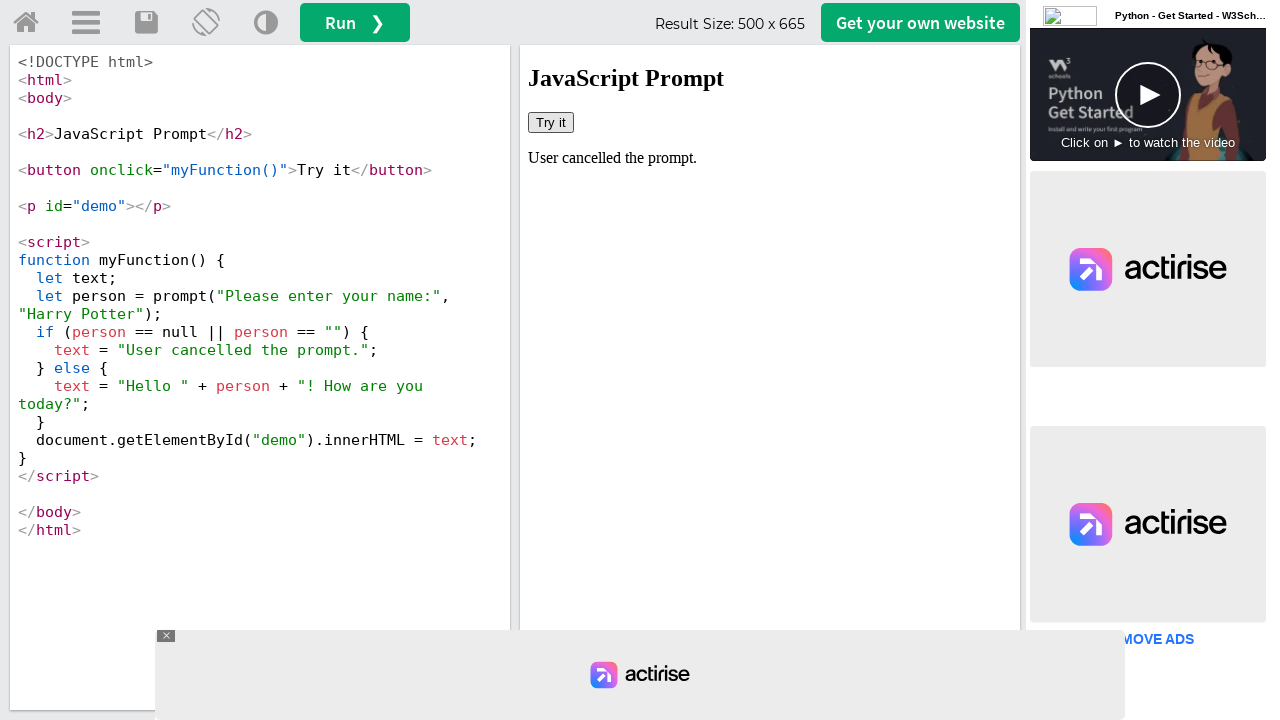